Navigates to the Heroku test app homepage and clicks on the "Broken Images" link to view the broken images example page, then verifies images are present on the page.

Starting URL: https://the-internet.herokuapp.com/

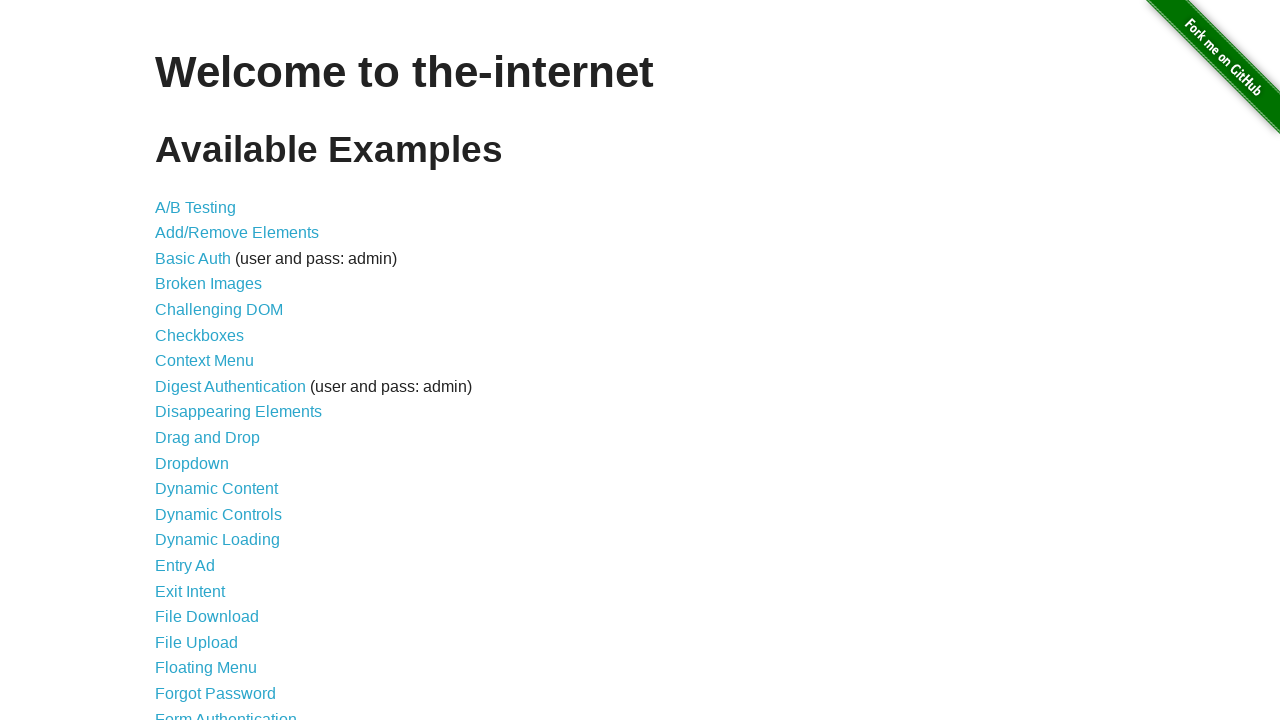

Clicked on the 'Broken Images' link at (208, 284) on xpath=//a[normalize-space()='Broken Images']
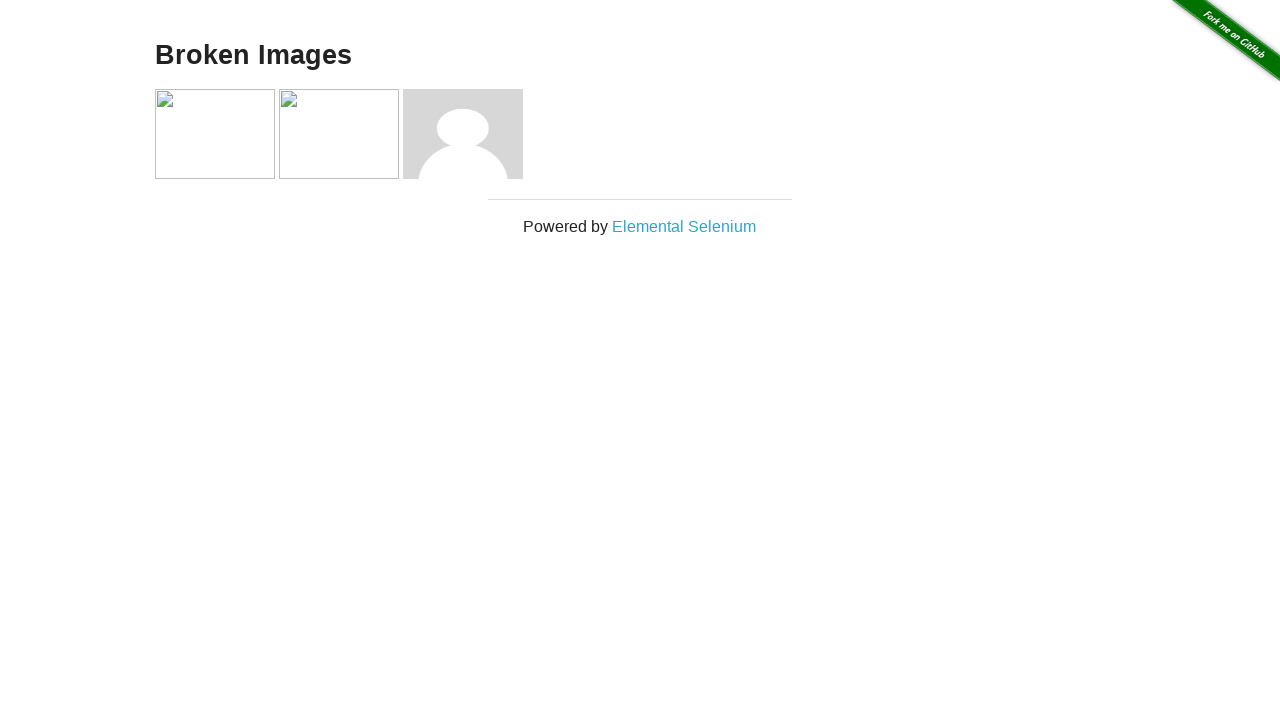

Images are present on the broken images page
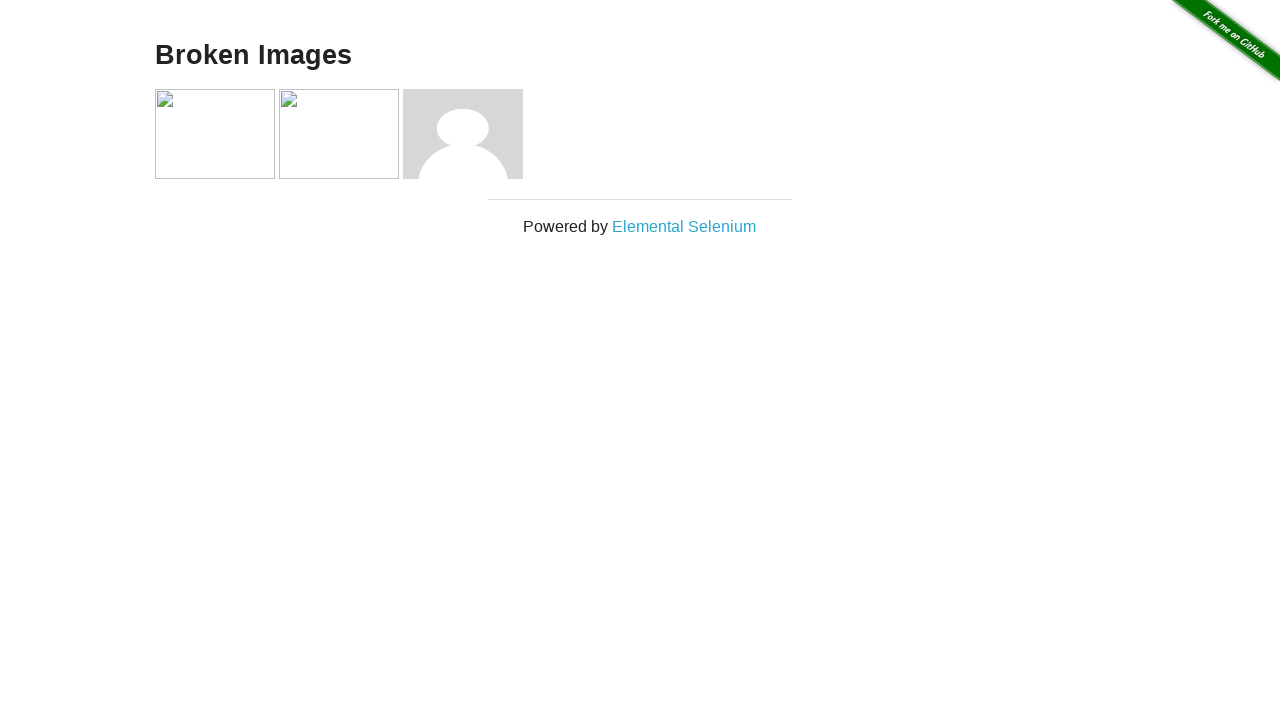

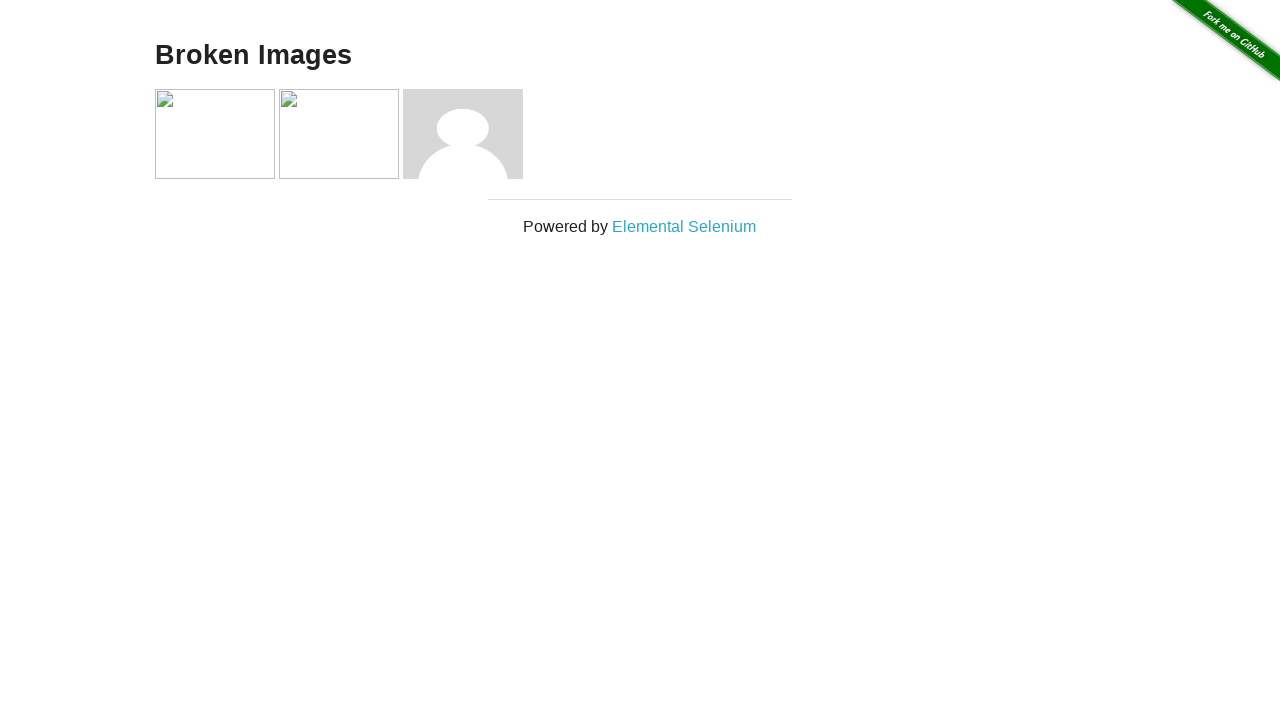